Tests that entering a number above 100 shows the correct error message "Number is too big"

Starting URL: https://kristinek.github.io/site/tasks/task1

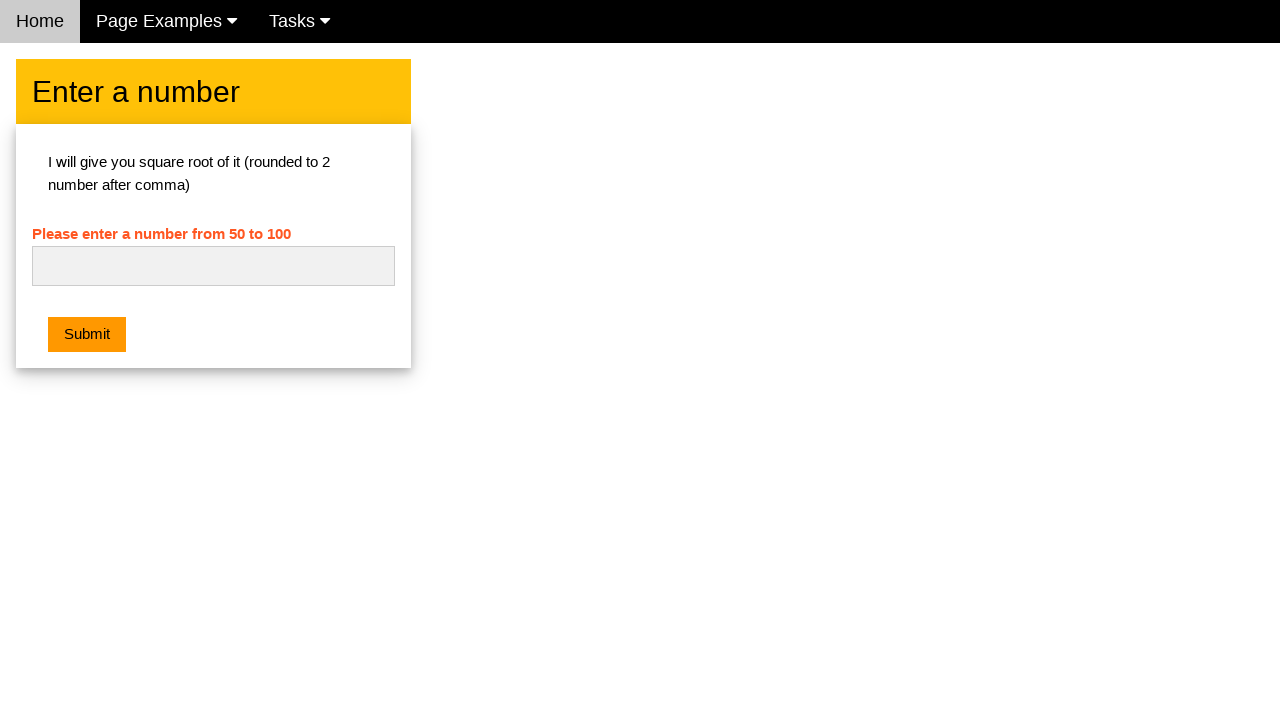

Cleared the number input field on #numb
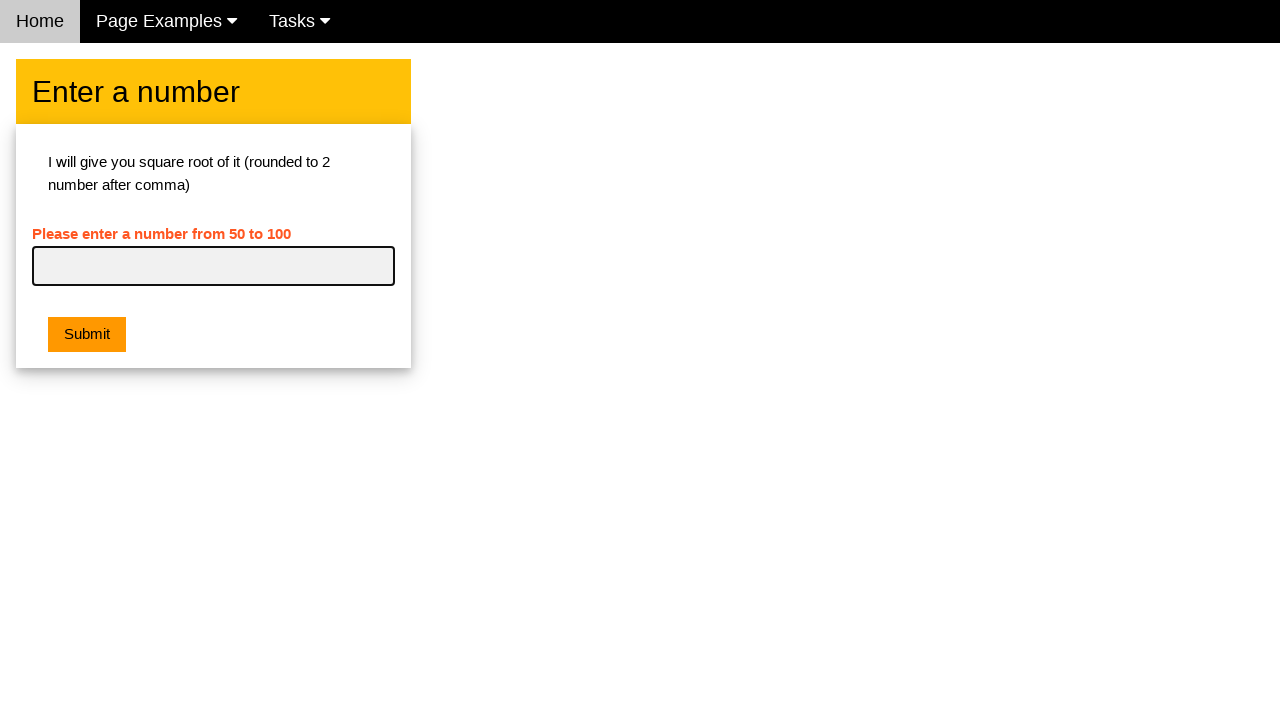

Filled number input with value '123' (above the maximum of 100) on #numb
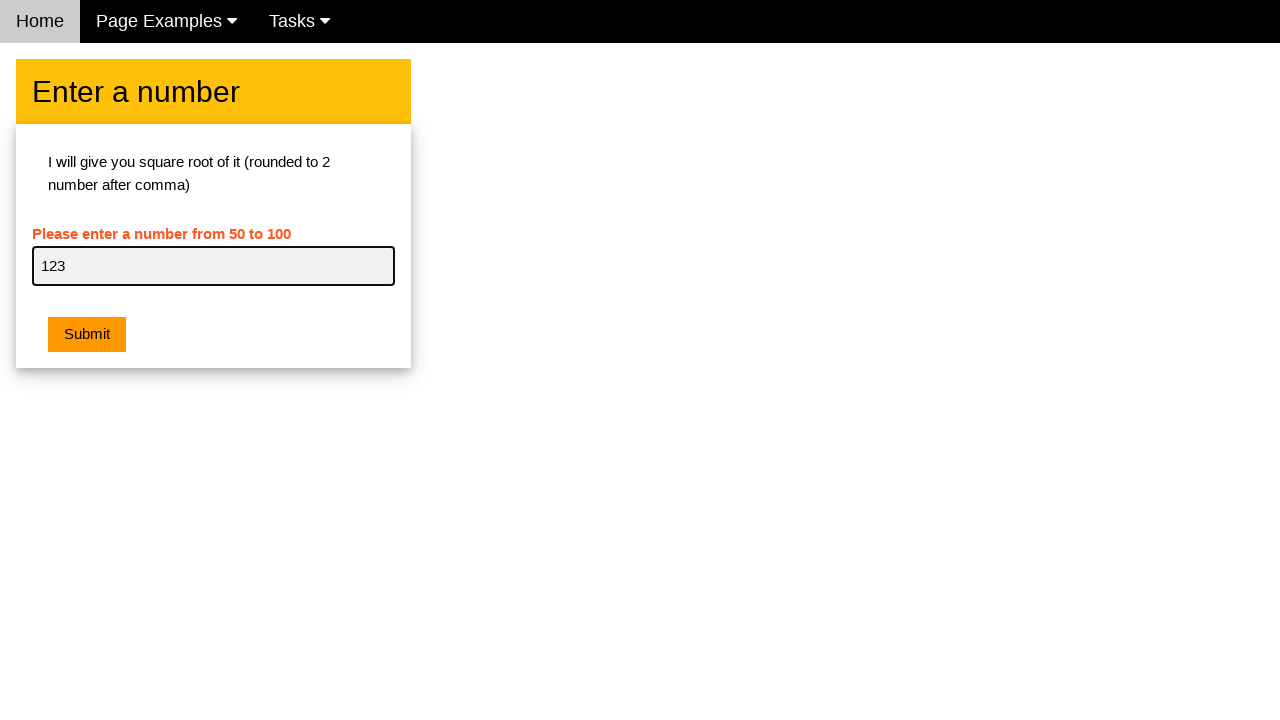

Clicked the submit button at (87, 335) on .w3-orange
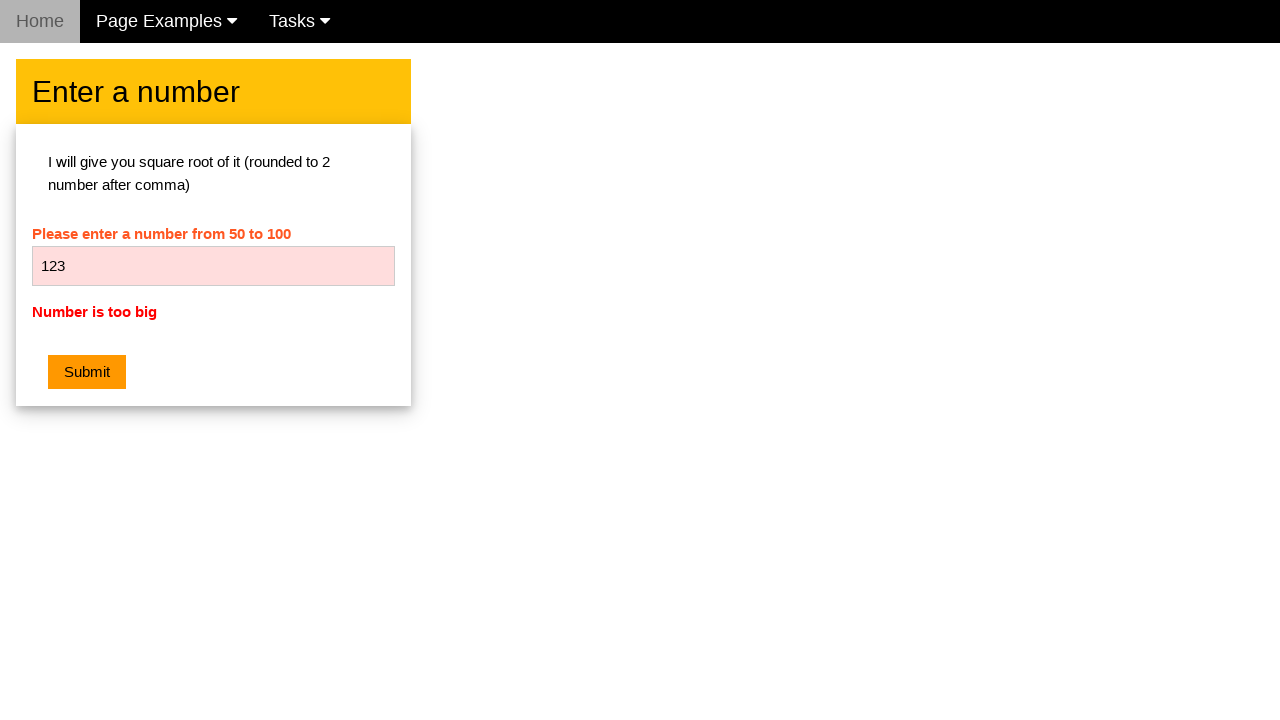

Error message element became visible
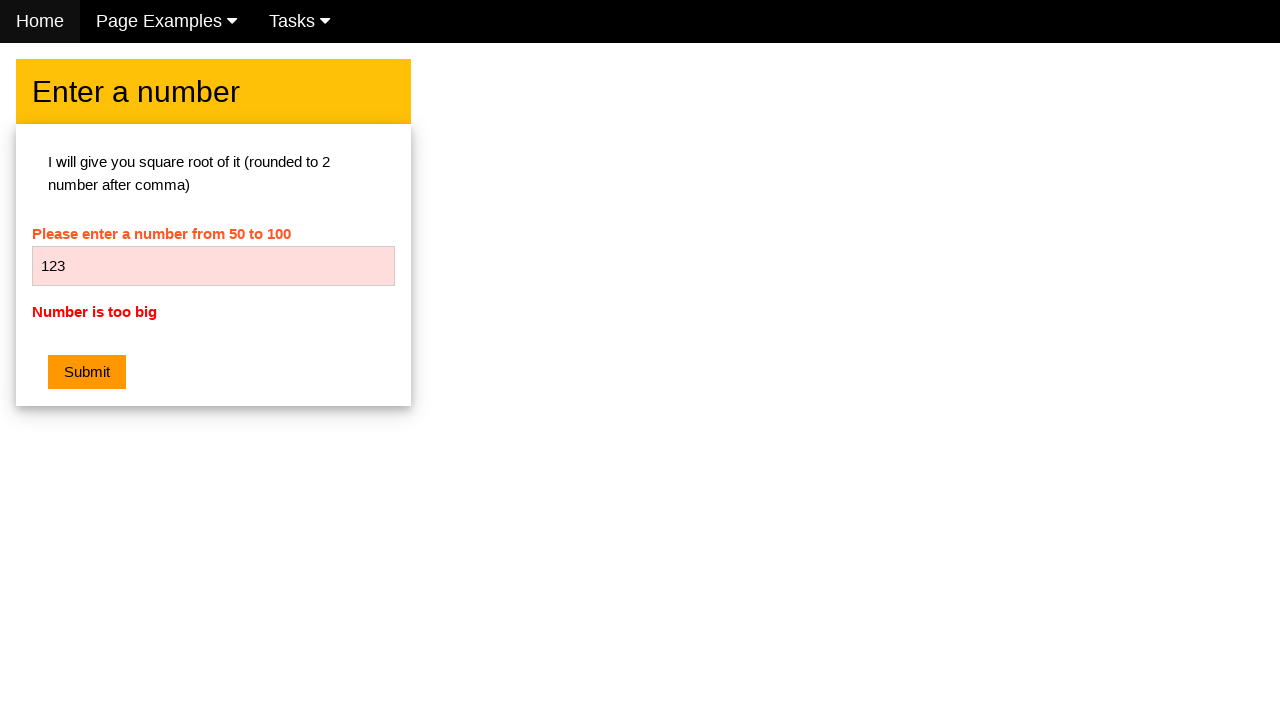

Retrieved error message text
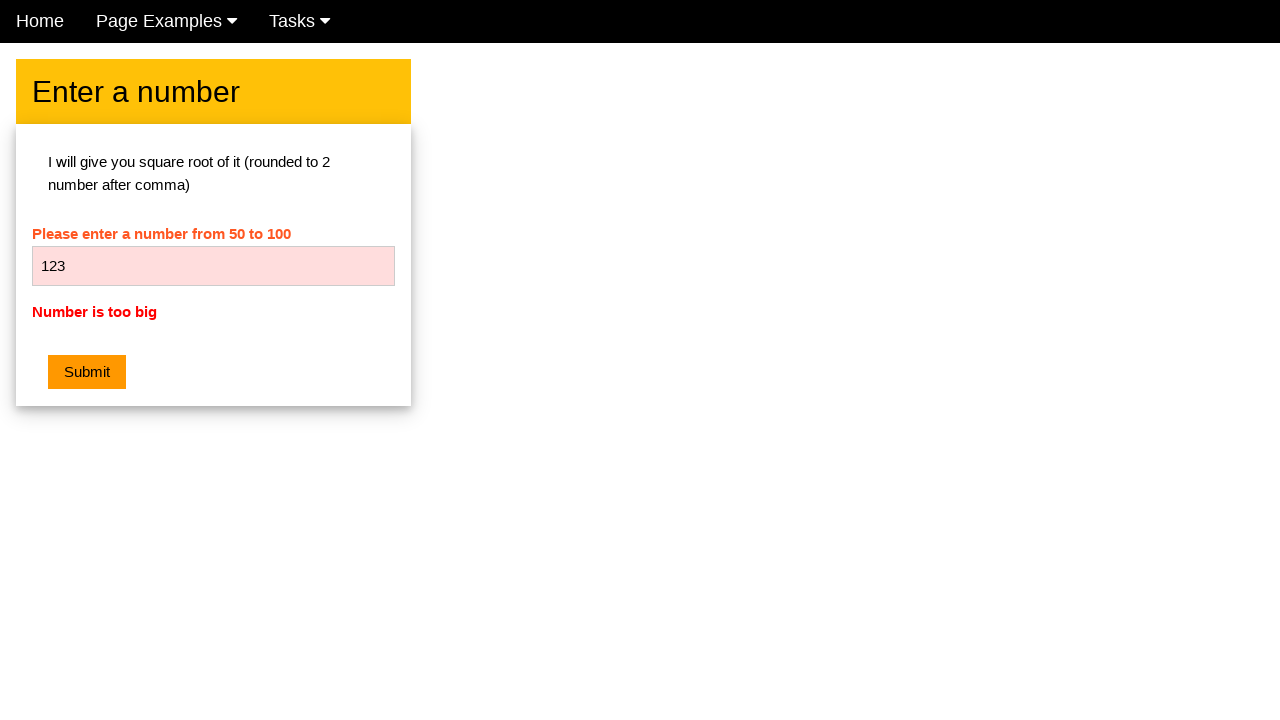

Verified error message displays 'Number is too big'
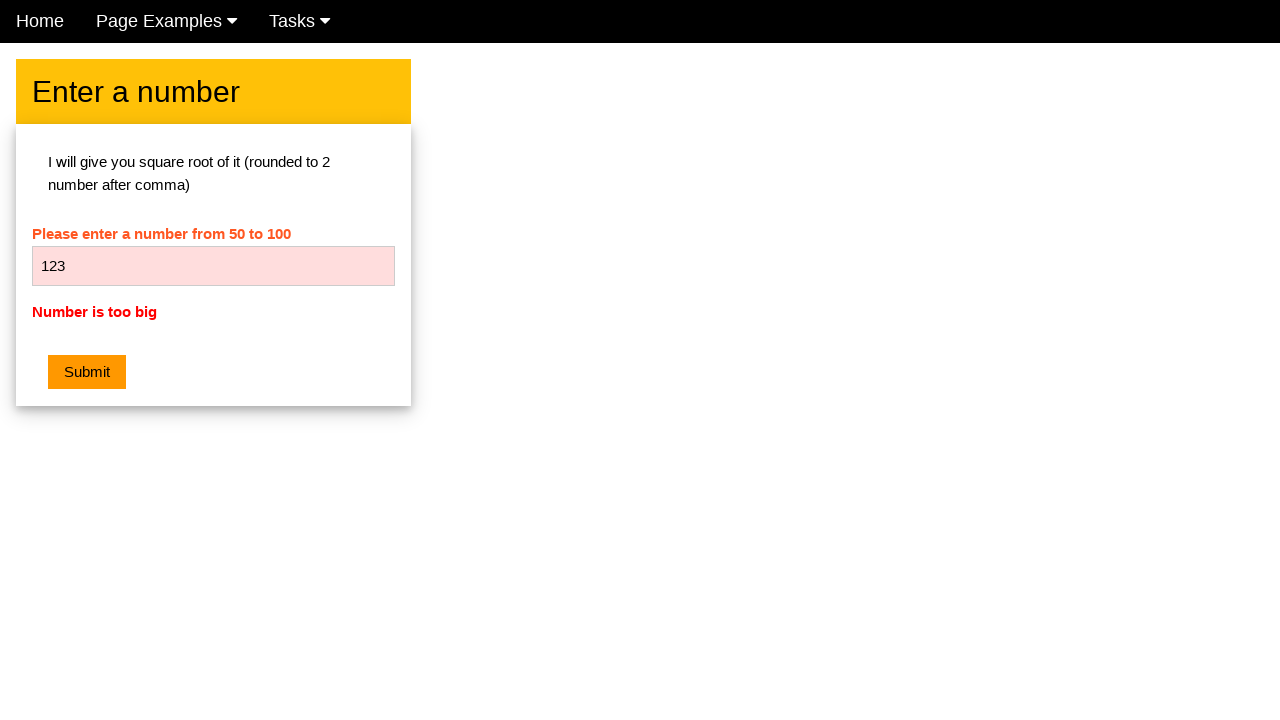

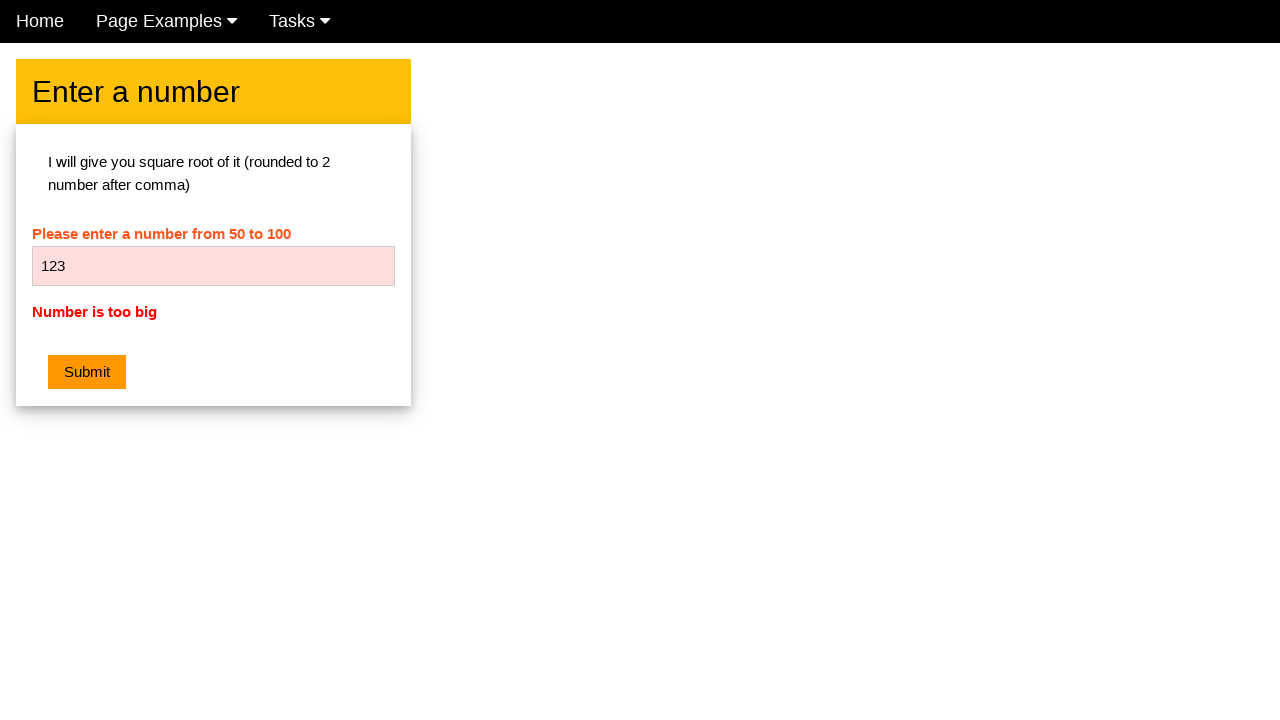